Tests a math problem form by reading two numbers, calculating their sum, selecting the result from a dropdown, and submitting the form

Starting URL: http://suninjuly.github.io/selects2.html

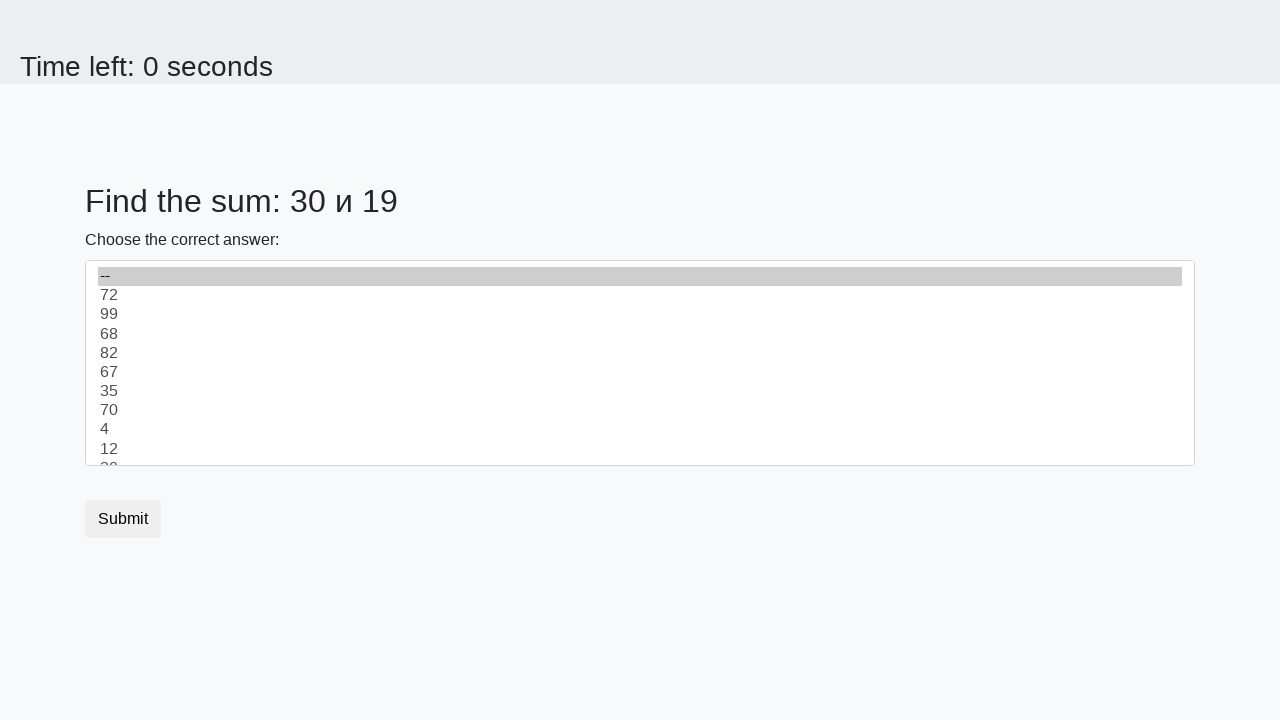

Read first number from page
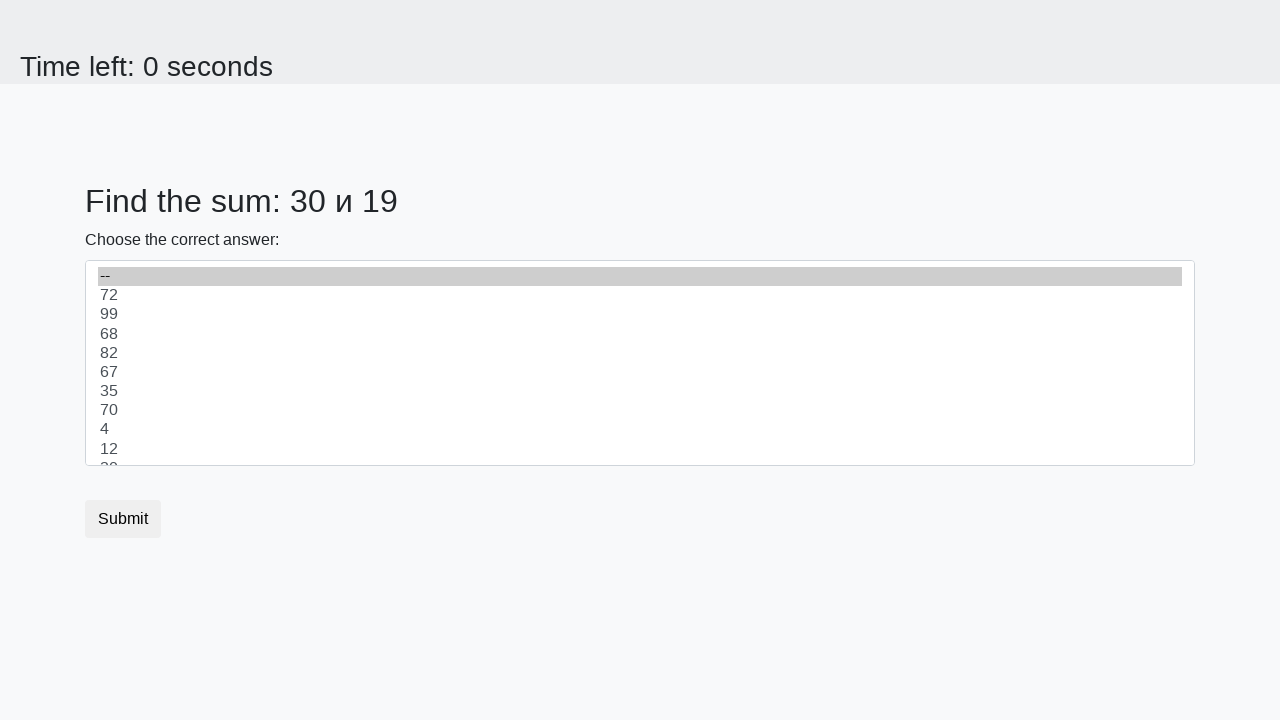

Read second number from page
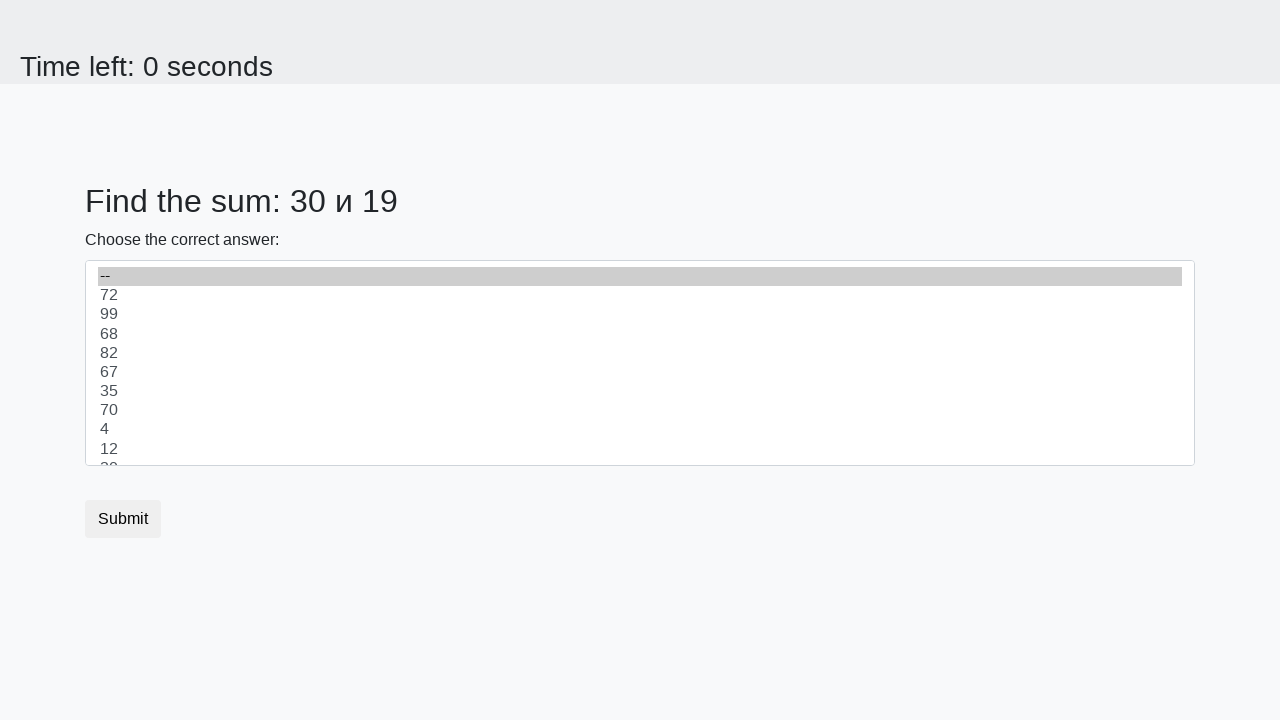

Calculated sum: 30 + 19 = 49
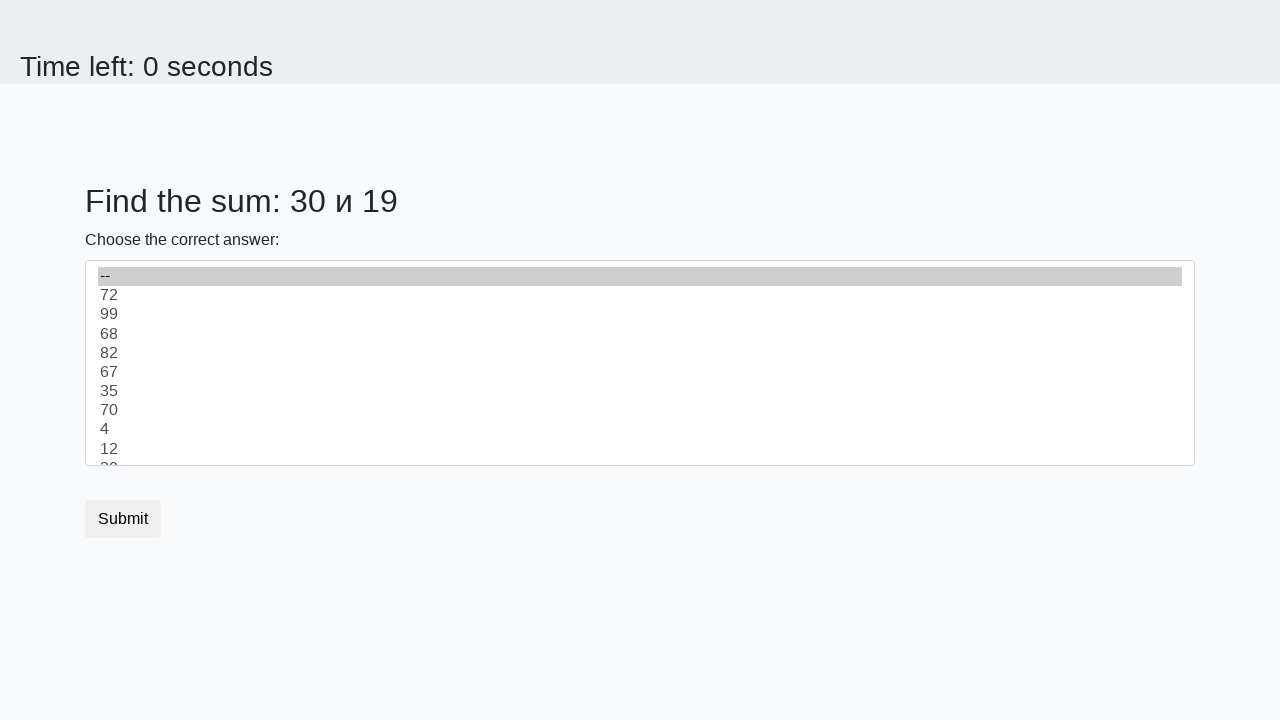

Selected result '49' from dropdown on select
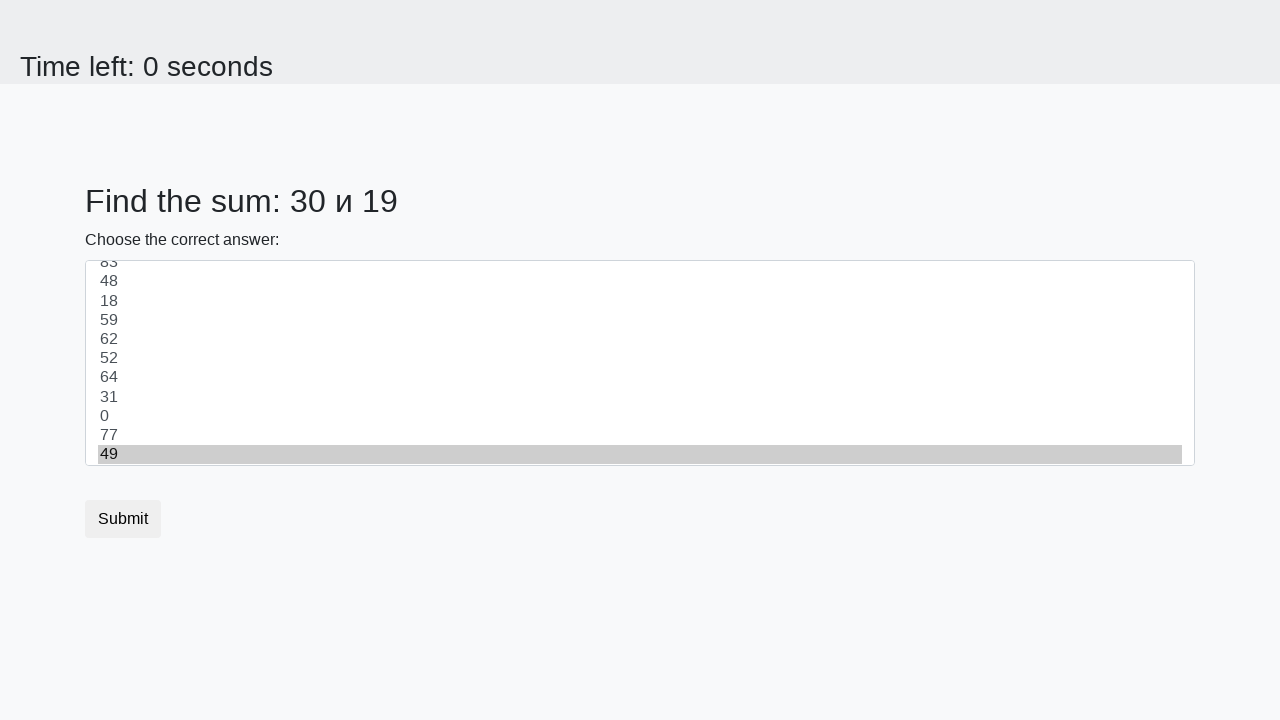

Clicked submit button at (123, 519) on button.btn
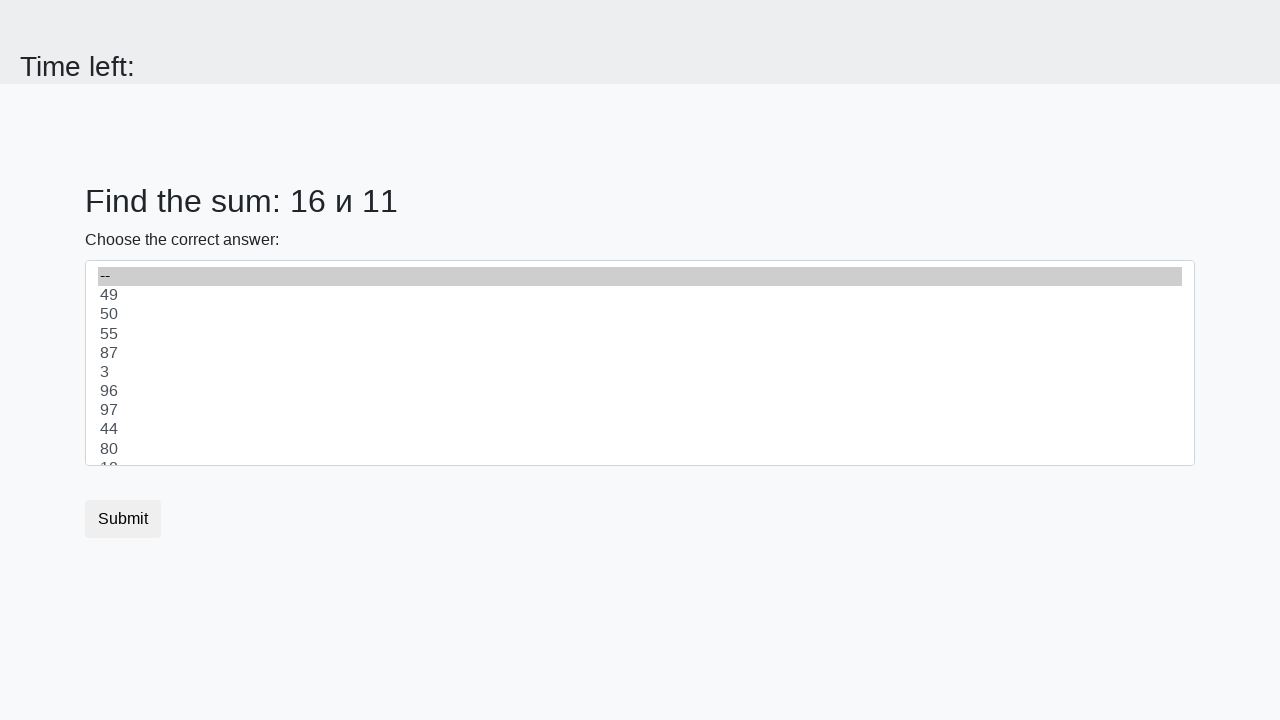

Waited 2 seconds for result page to load
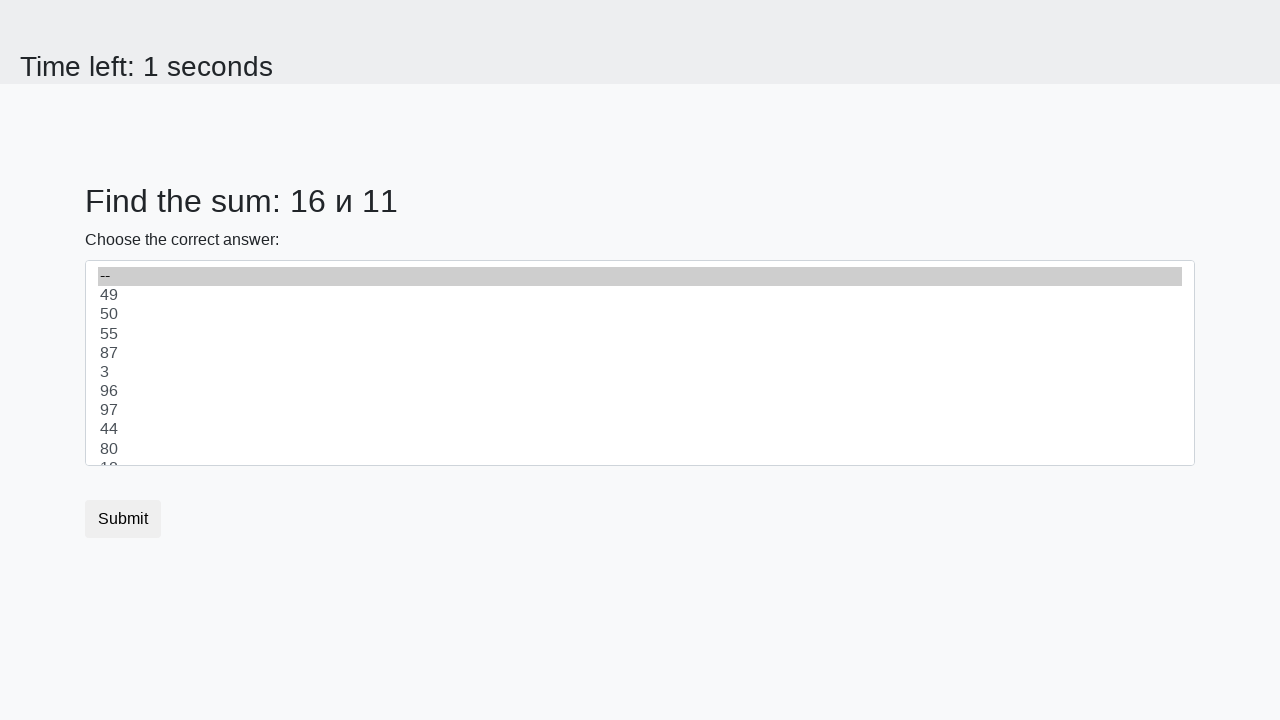

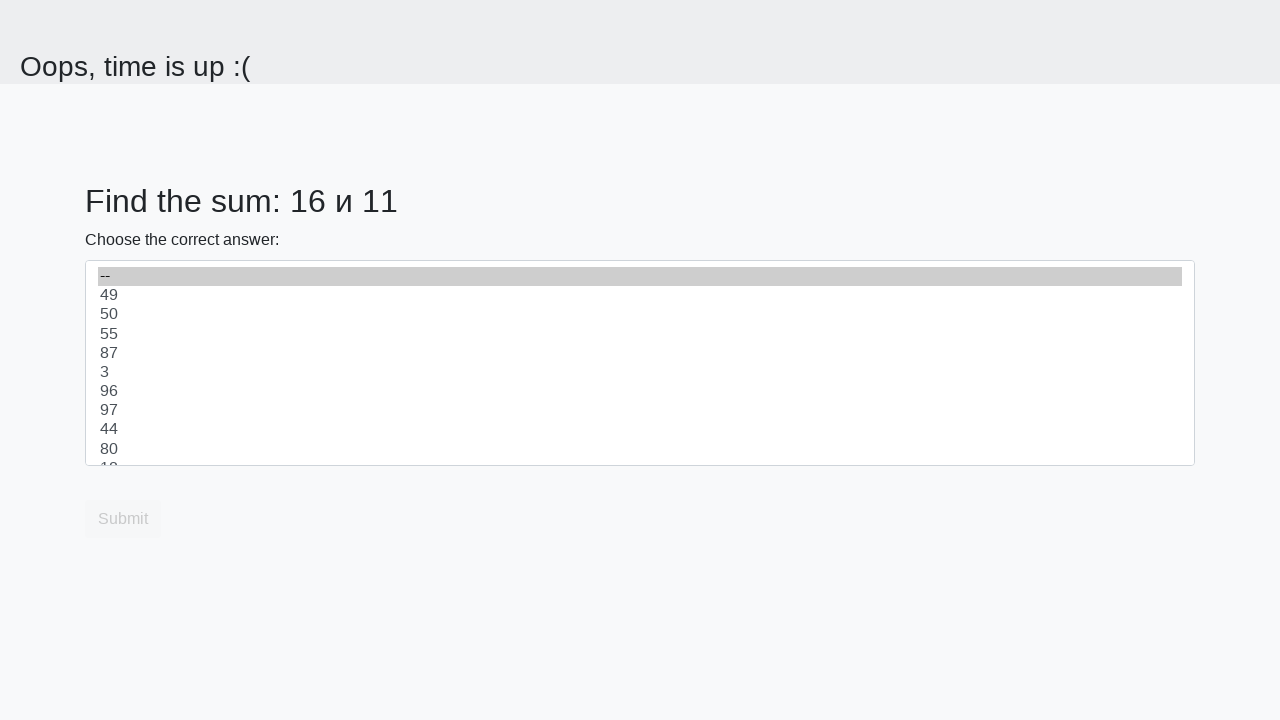